Tests that clicking on the vegetable/fruit name column header sorts the table in ascending order

Starting URL: https://rahulshettyacademy.com/seleniumPractise/#/offers

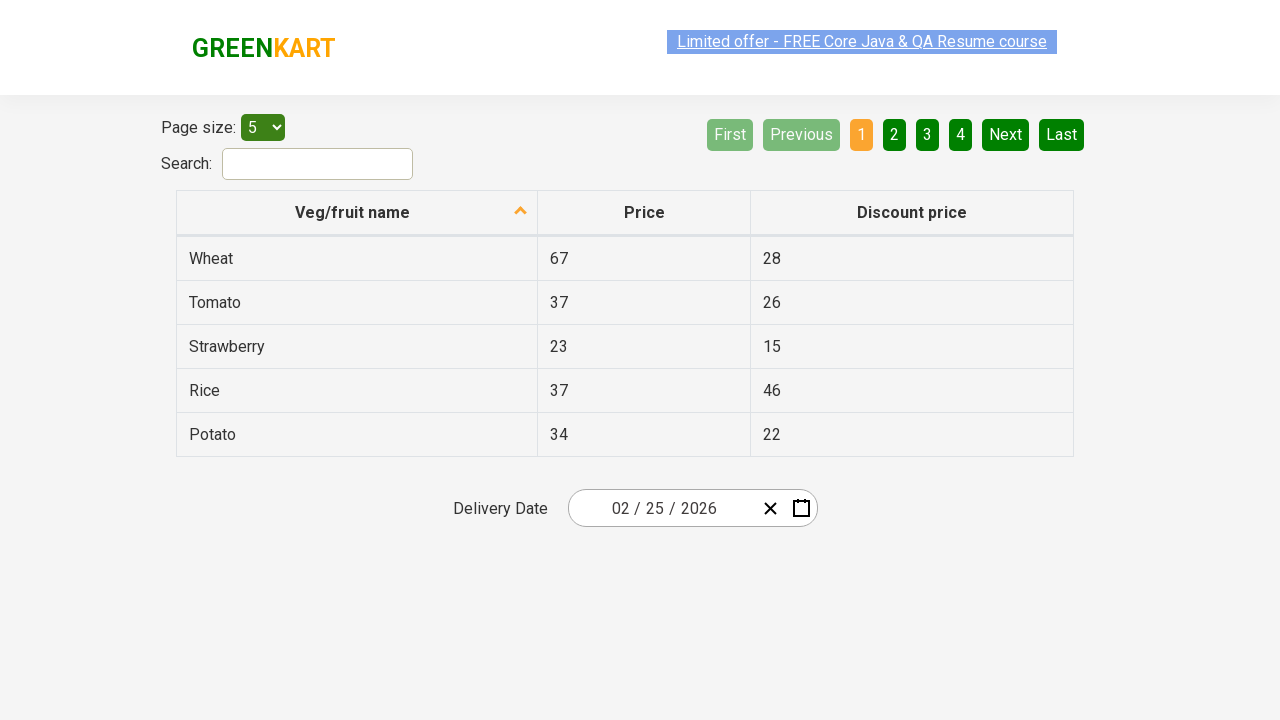

Clicked on 'Veg/fruit name' column header to sort table at (353, 212) on xpath=//span[text()='Veg/fruit name']
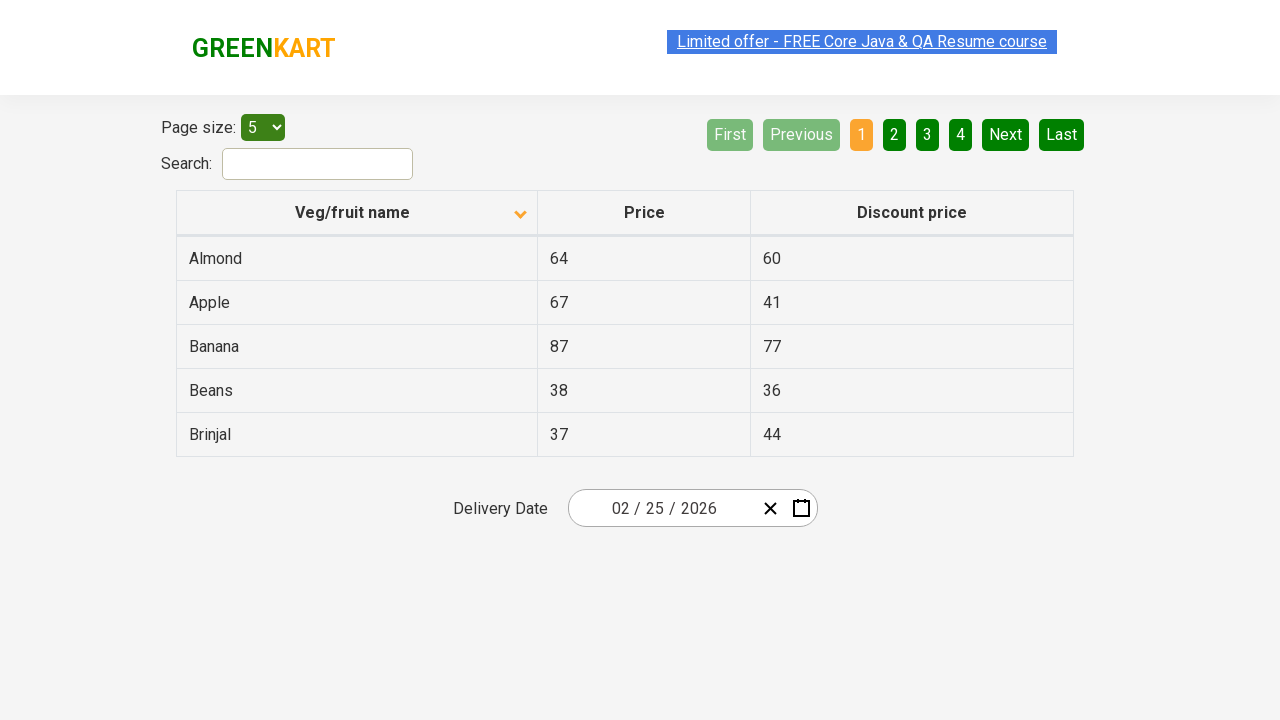

Table rows loaded after sorting
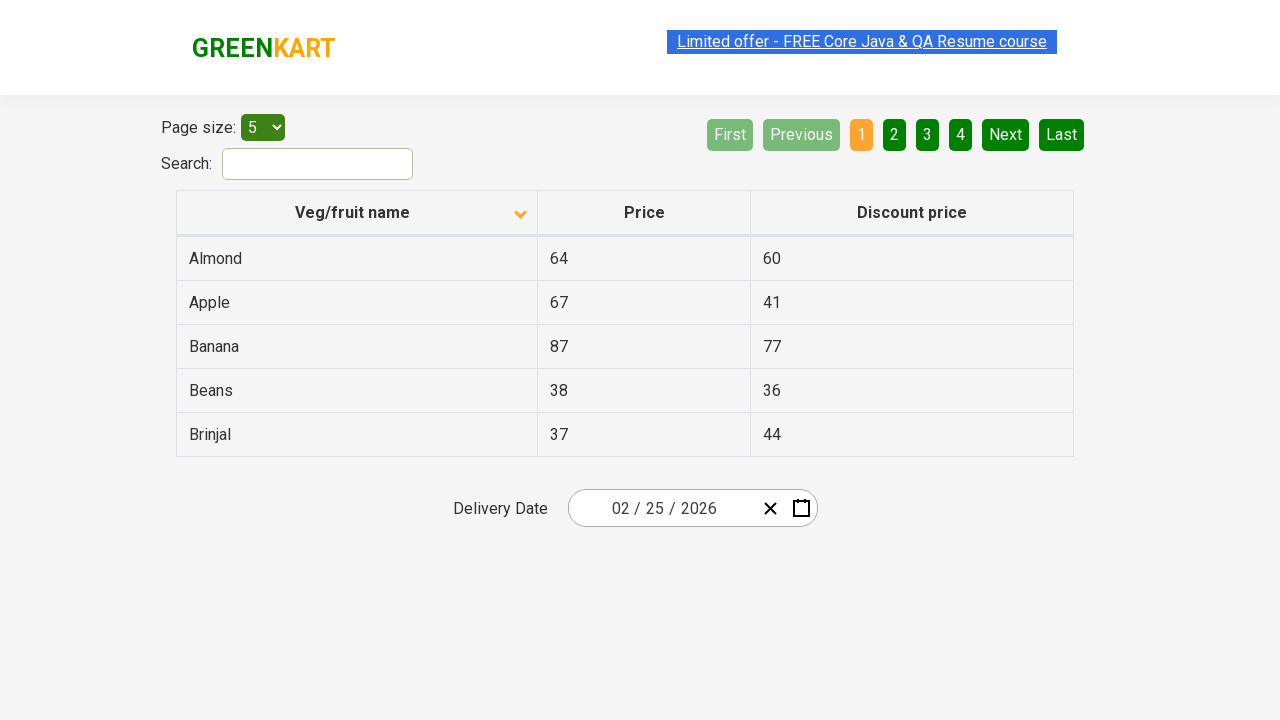

Retrieved all vegetable names from first column
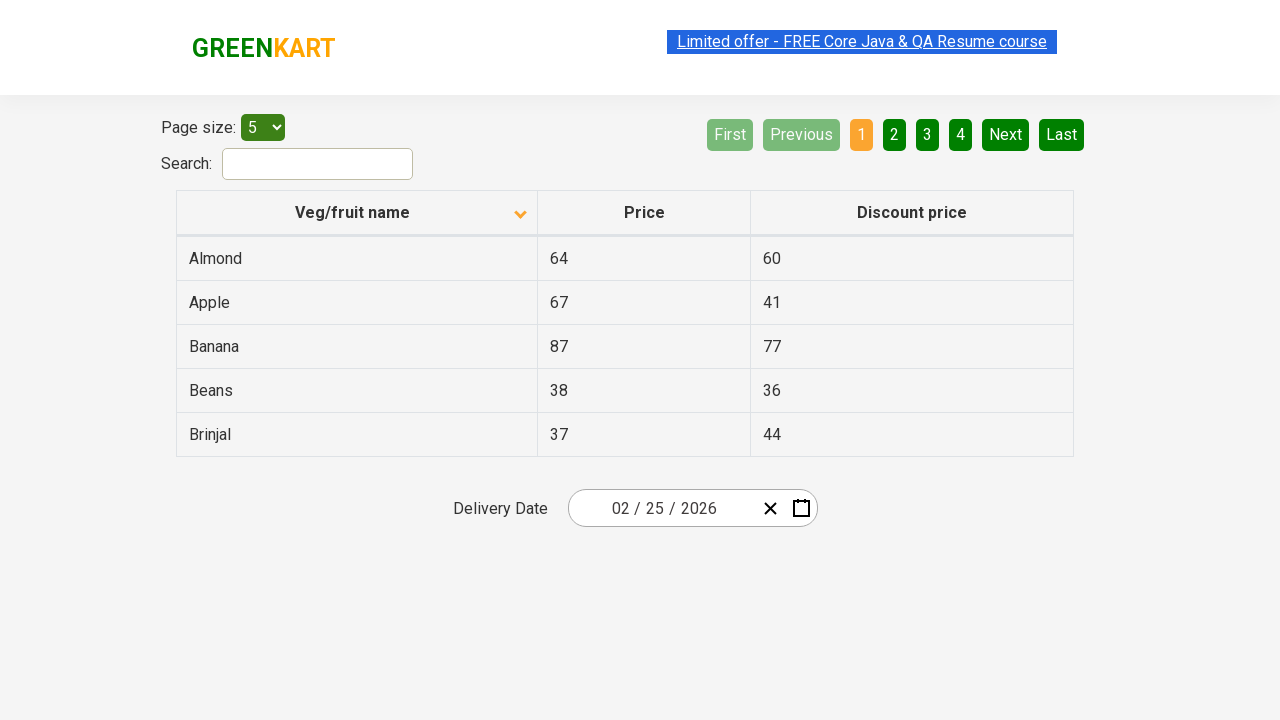

Extracted 5 vegetable names from table
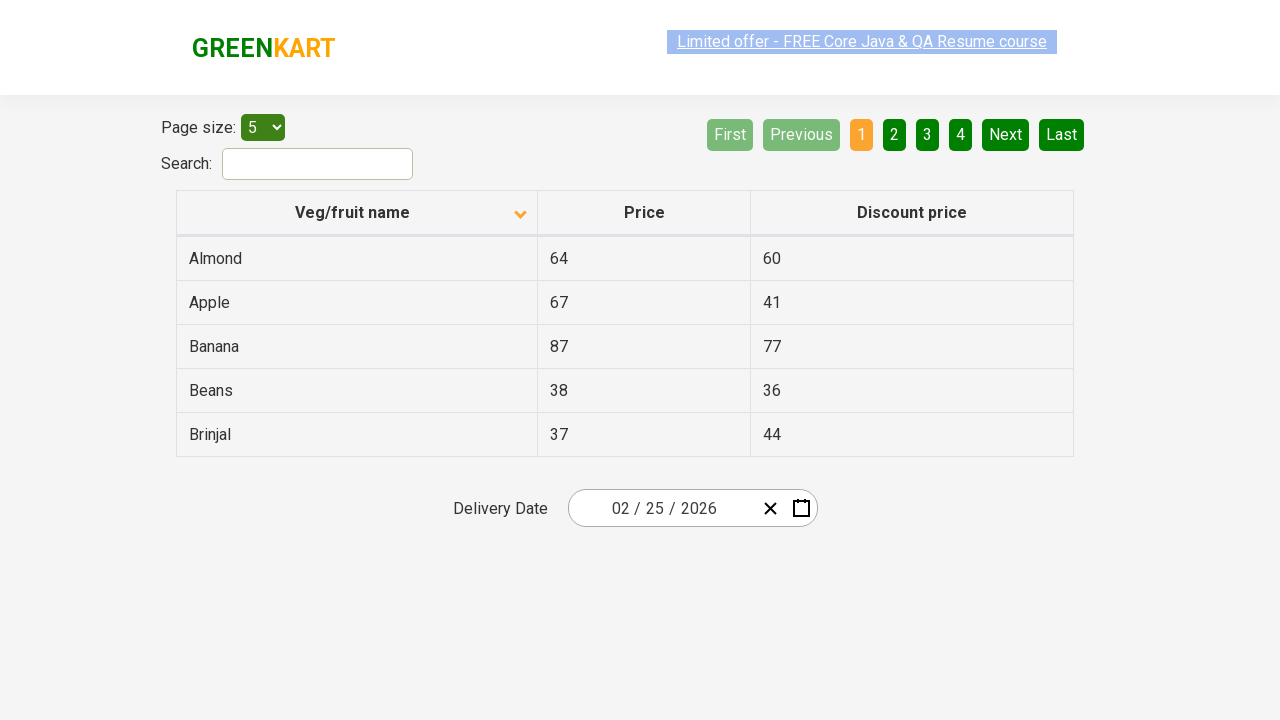

Verified that vegetable names are sorted in ascending order
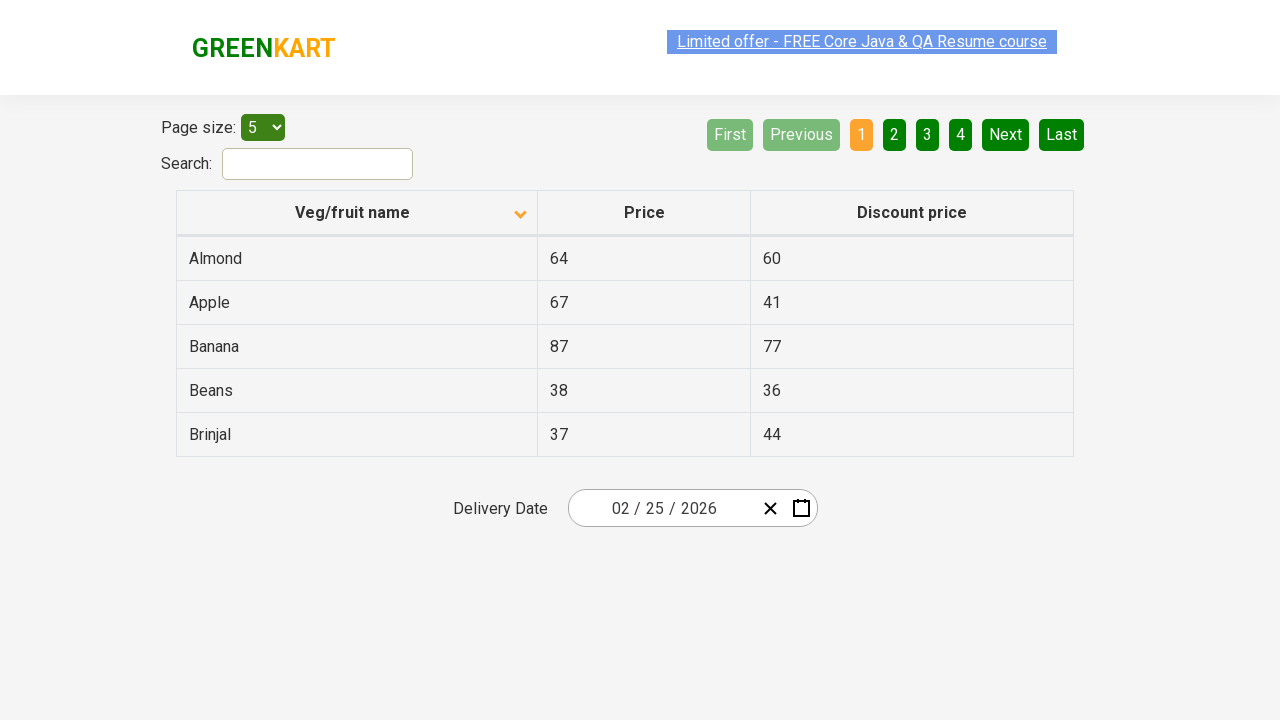

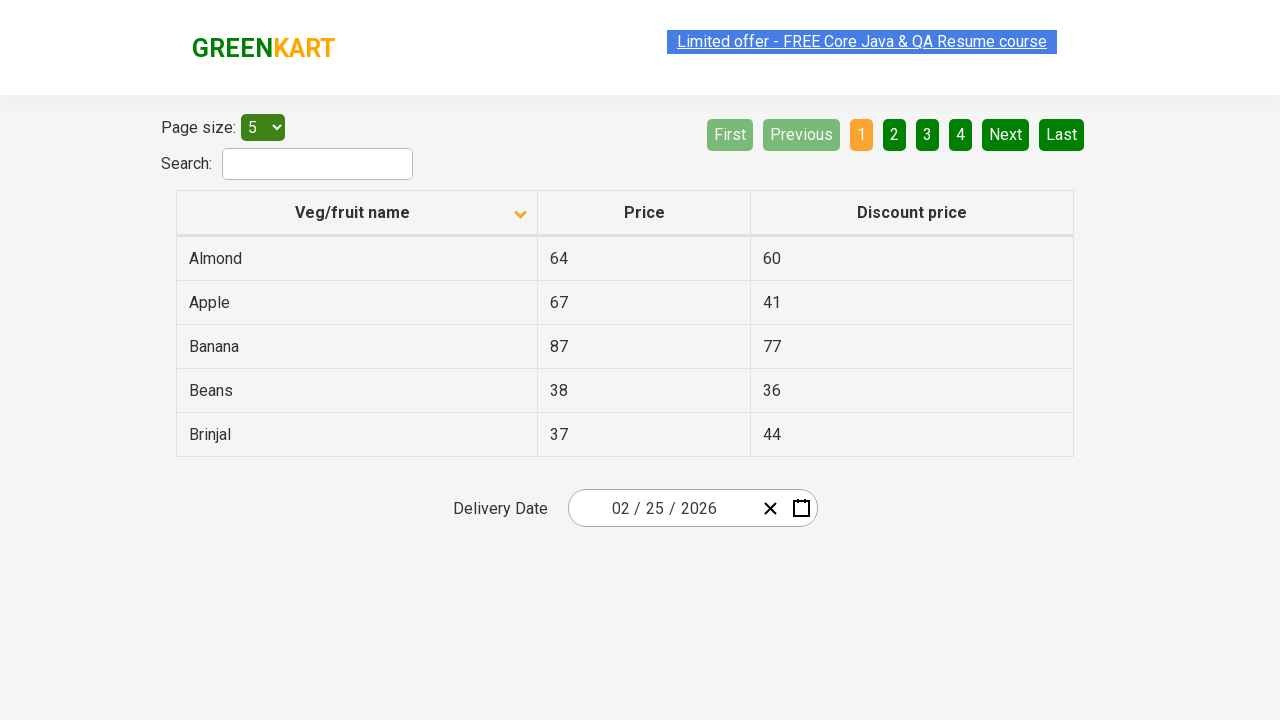